Tests number input field functionality by entering a value, clearing it, and entering a new value

Starting URL: https://the-internet.herokuapp.com/inputs

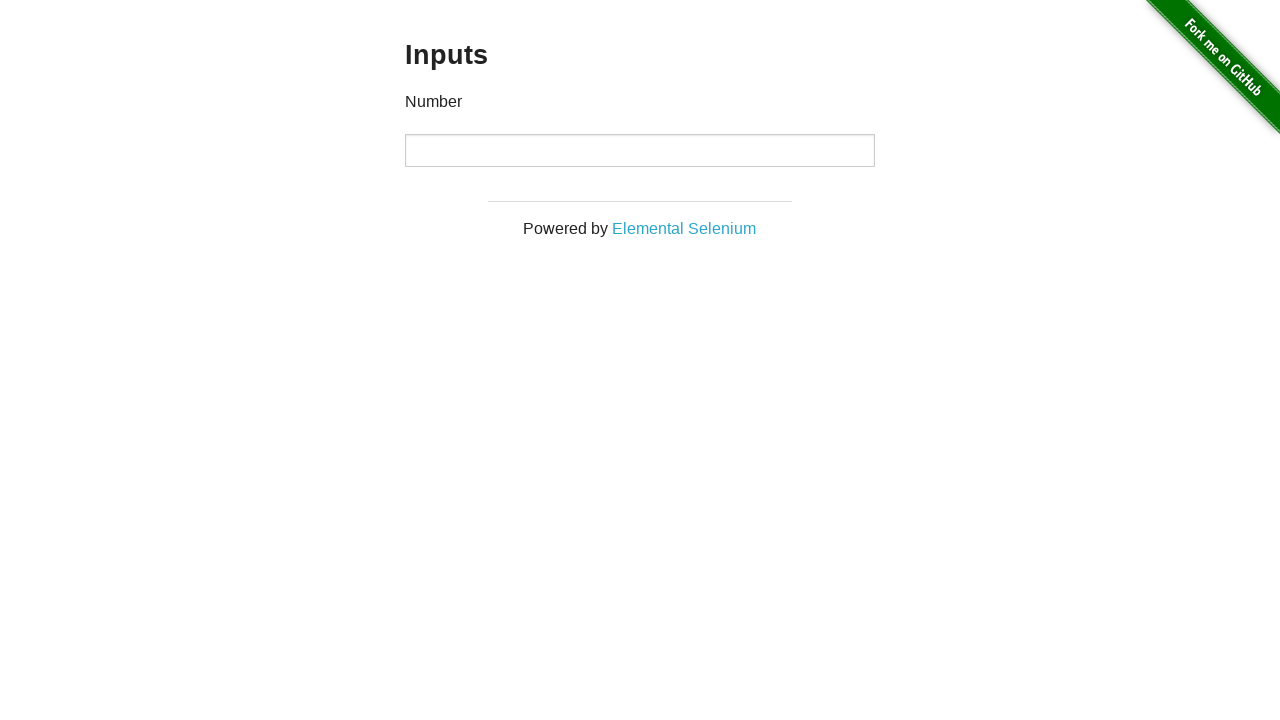

Filled number input field with value '1000' on input[type='number']
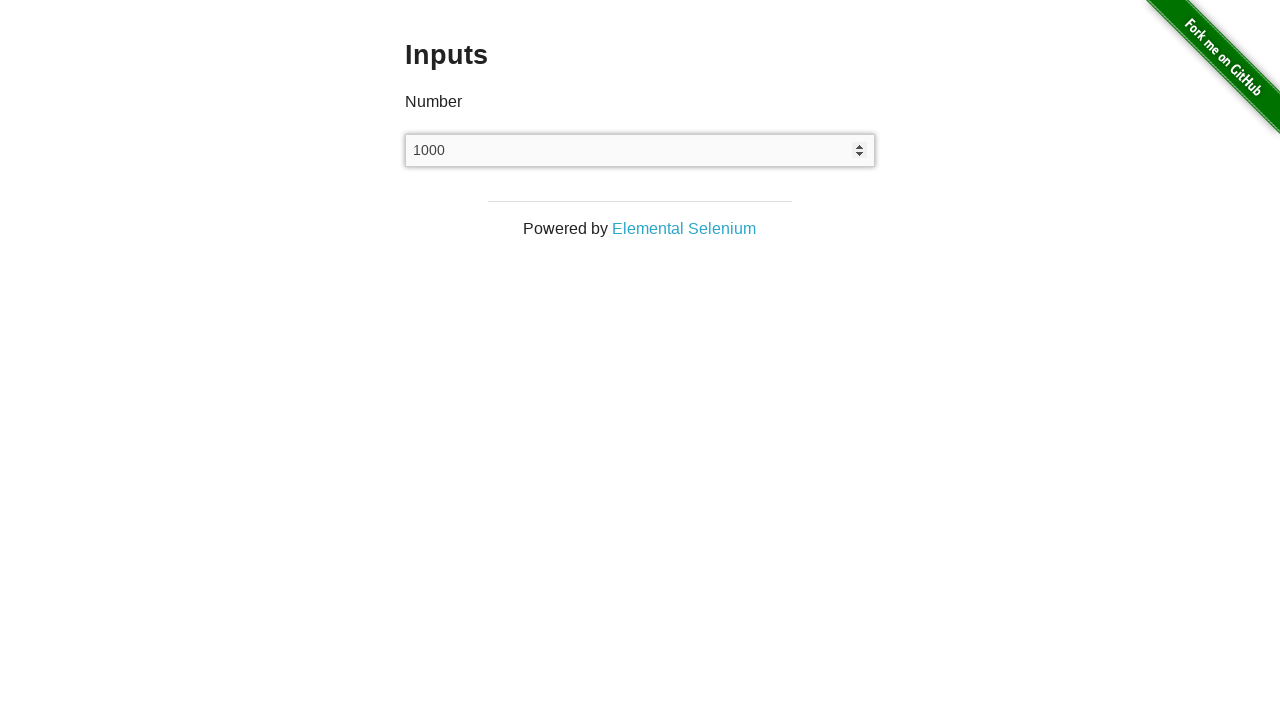

Cleared the number input field on input[type='number']
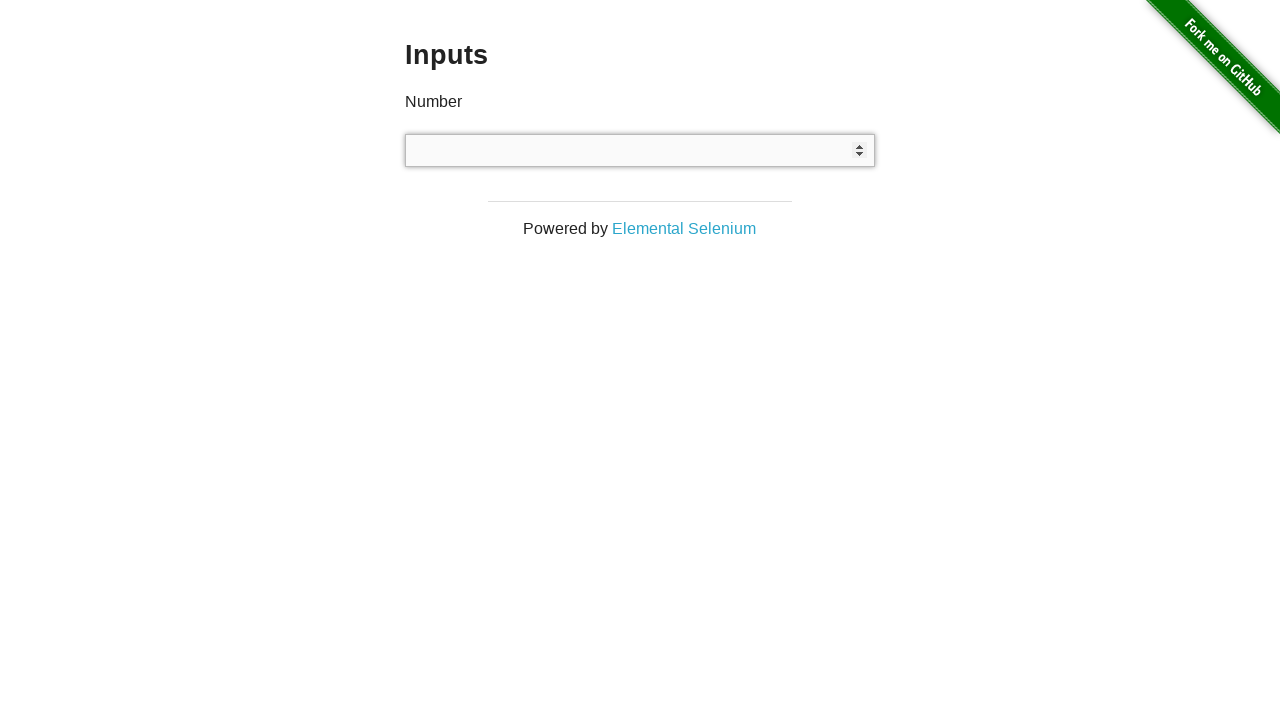

Filled number input field with new value '999' on input[type='number']
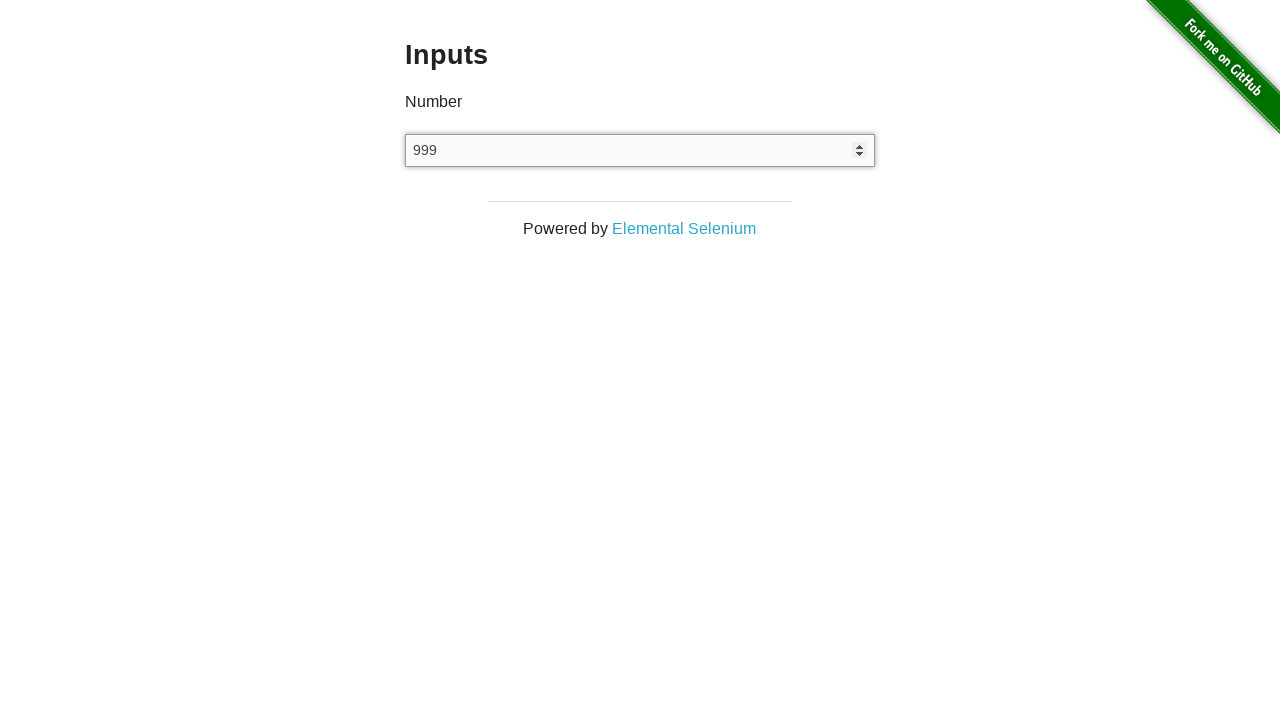

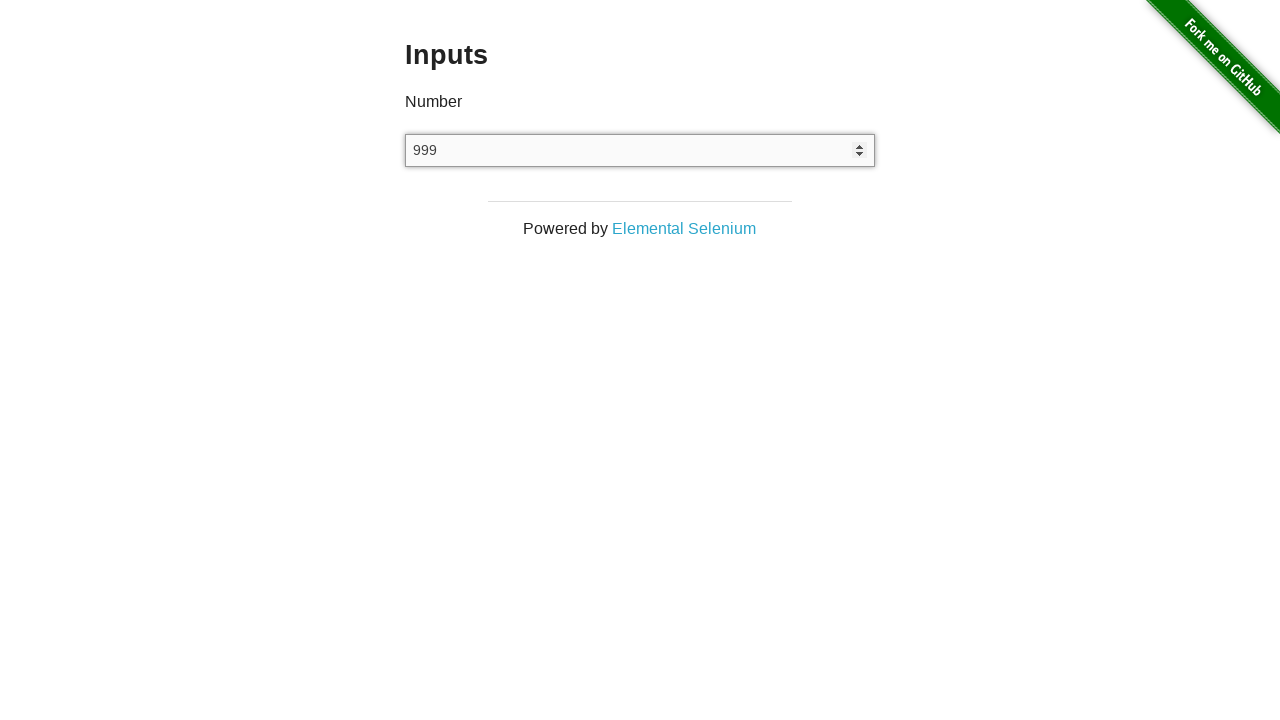